Navigates to an F5 Labs article about JWT security and scrolls through the page content from top to middle, then from middle to bottom.

Starting URL: https://www.f5.com/labs/articles/threat-intelligence/jwt--a-how-not-to-guide

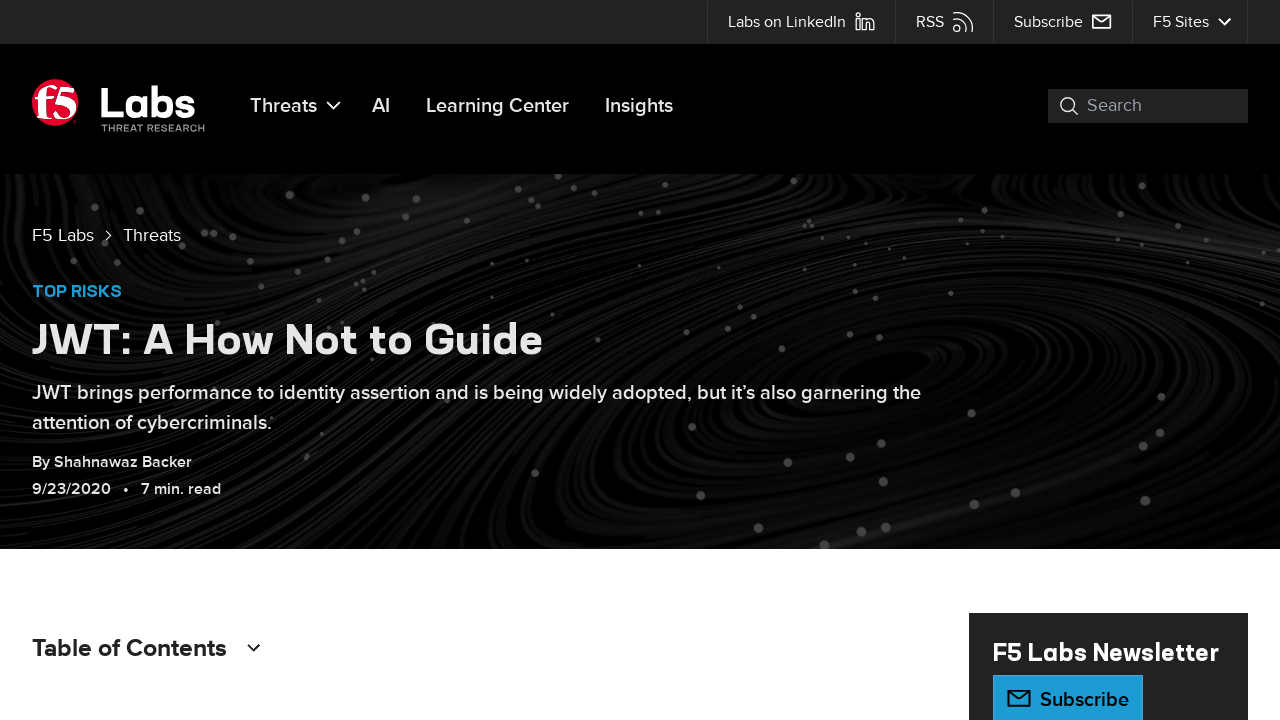

Navigated to F5 Labs article about JWT security
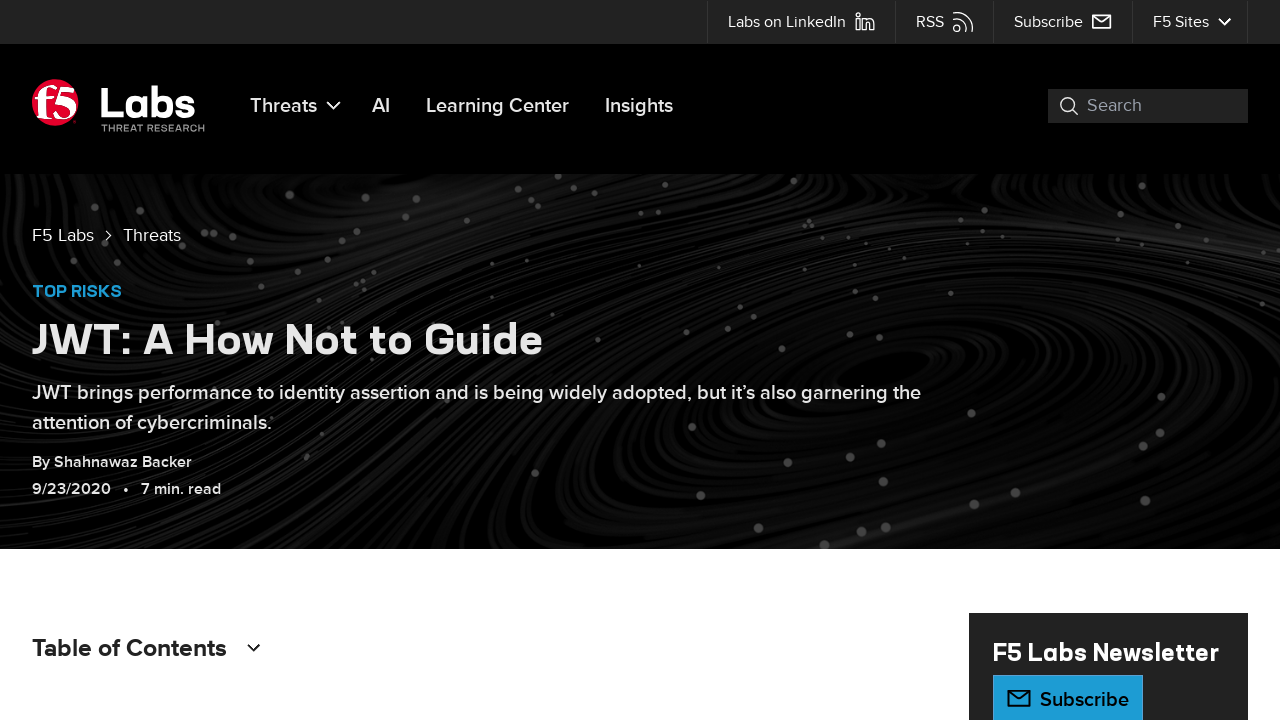

Scrolled to middle of the page
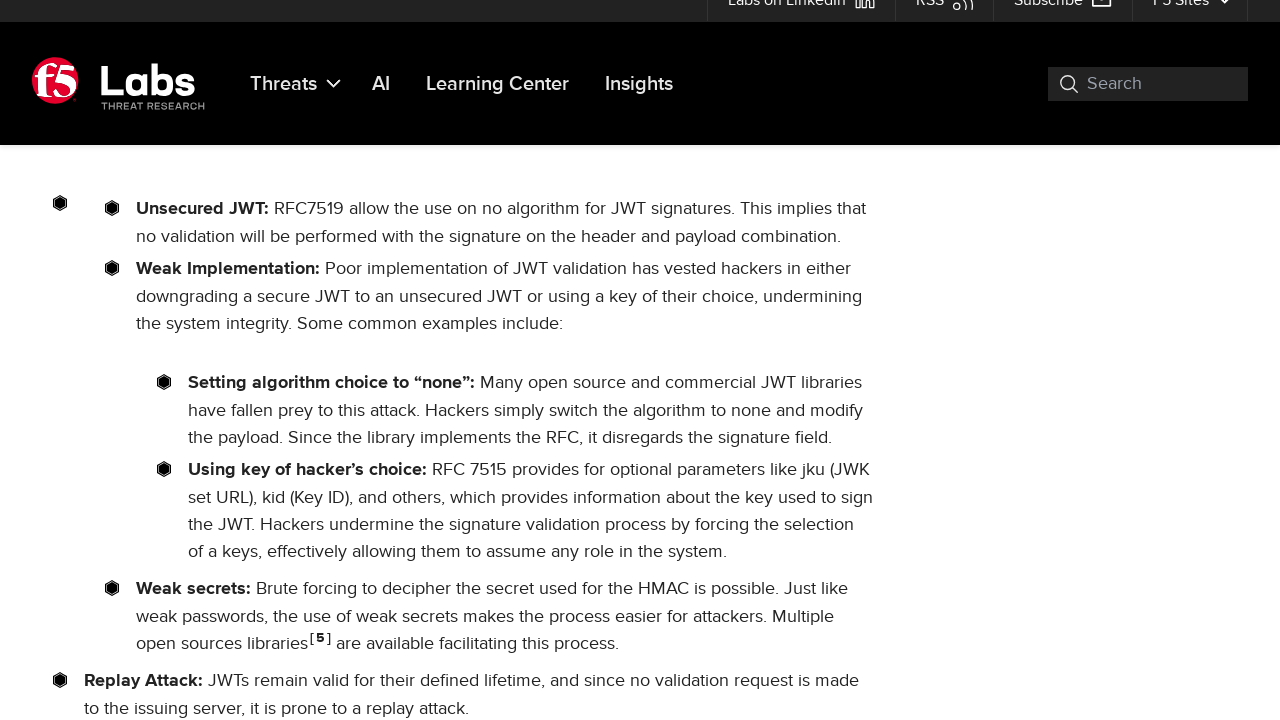

Waited 2 seconds for content to load
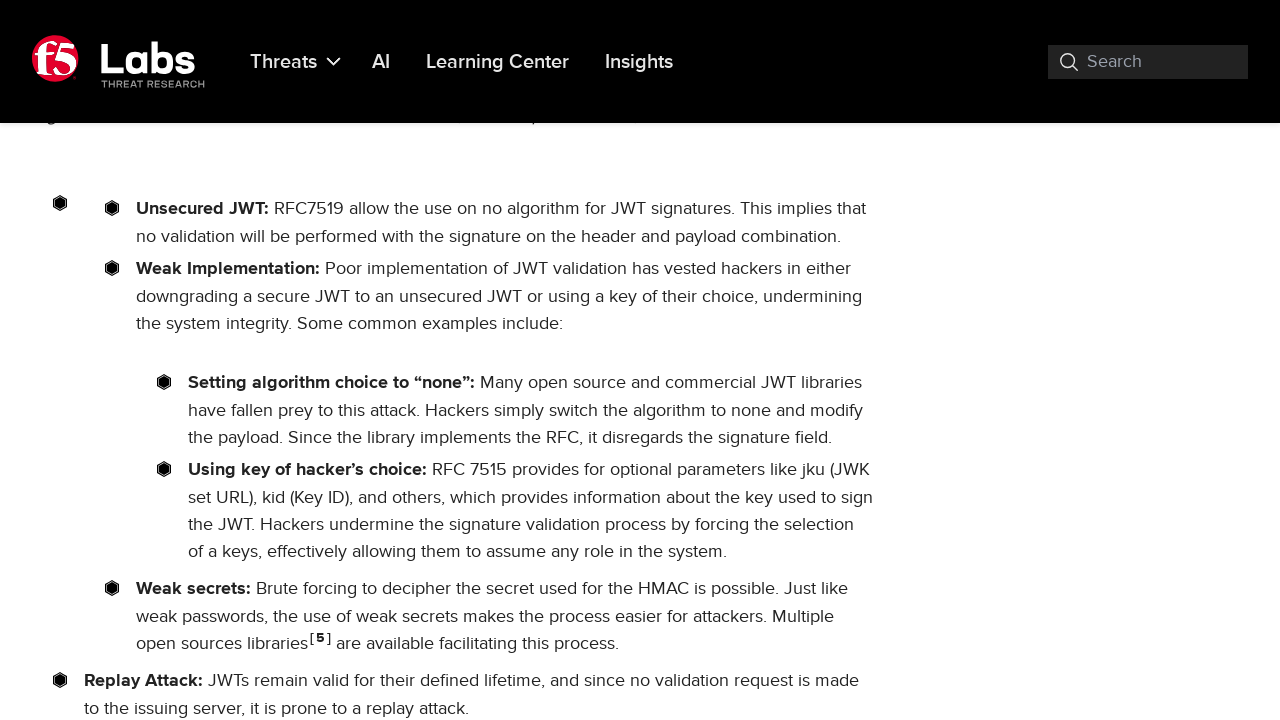

Scrolled from middle to bottom of the page
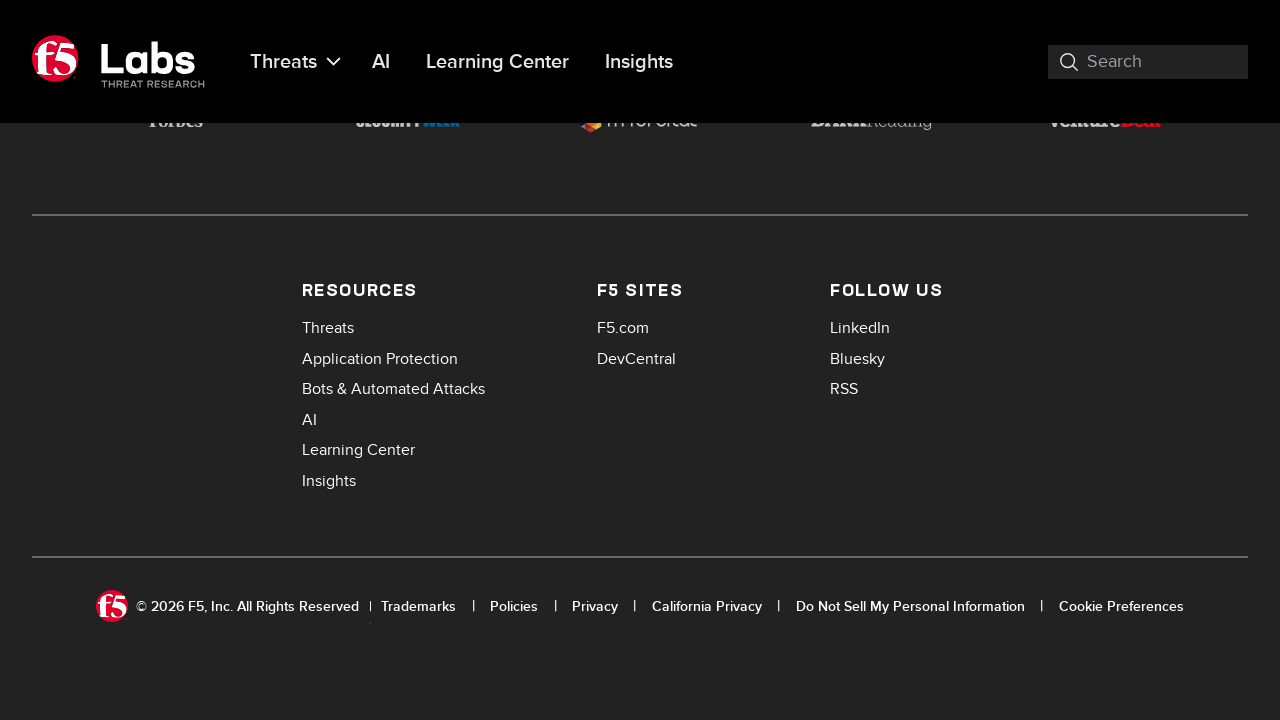

Waited 2 seconds for any lazy-loaded content
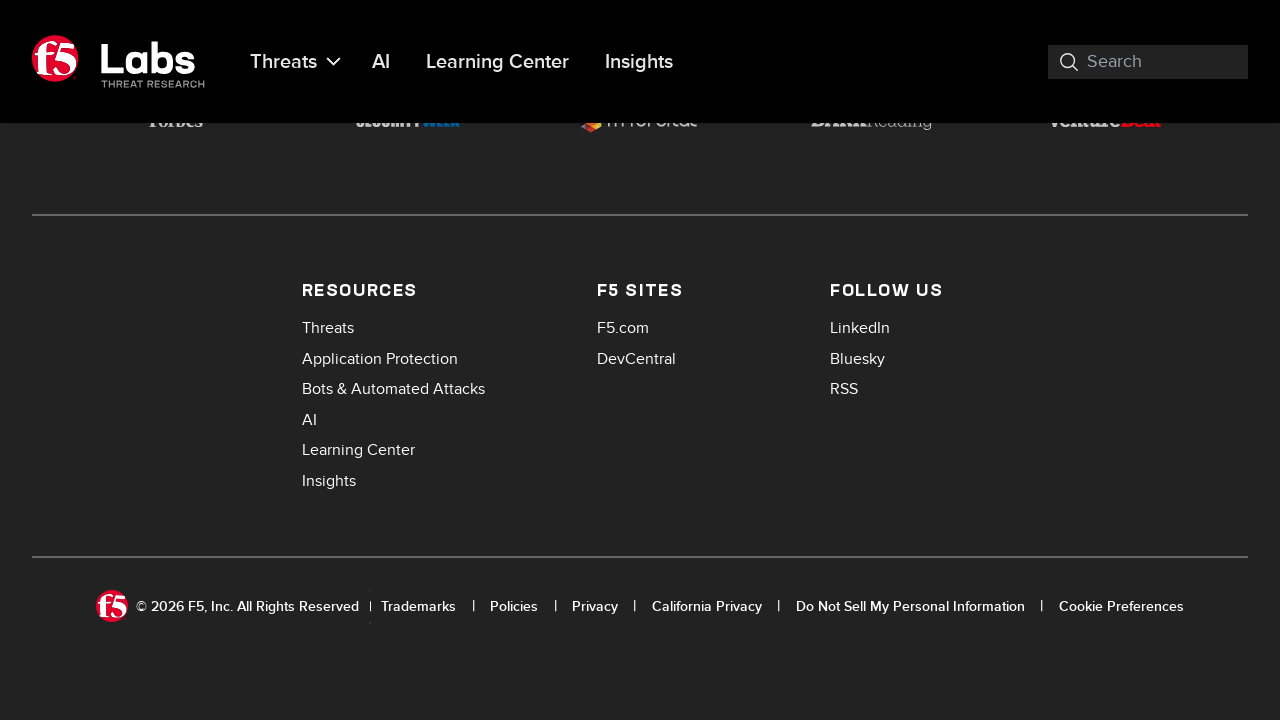

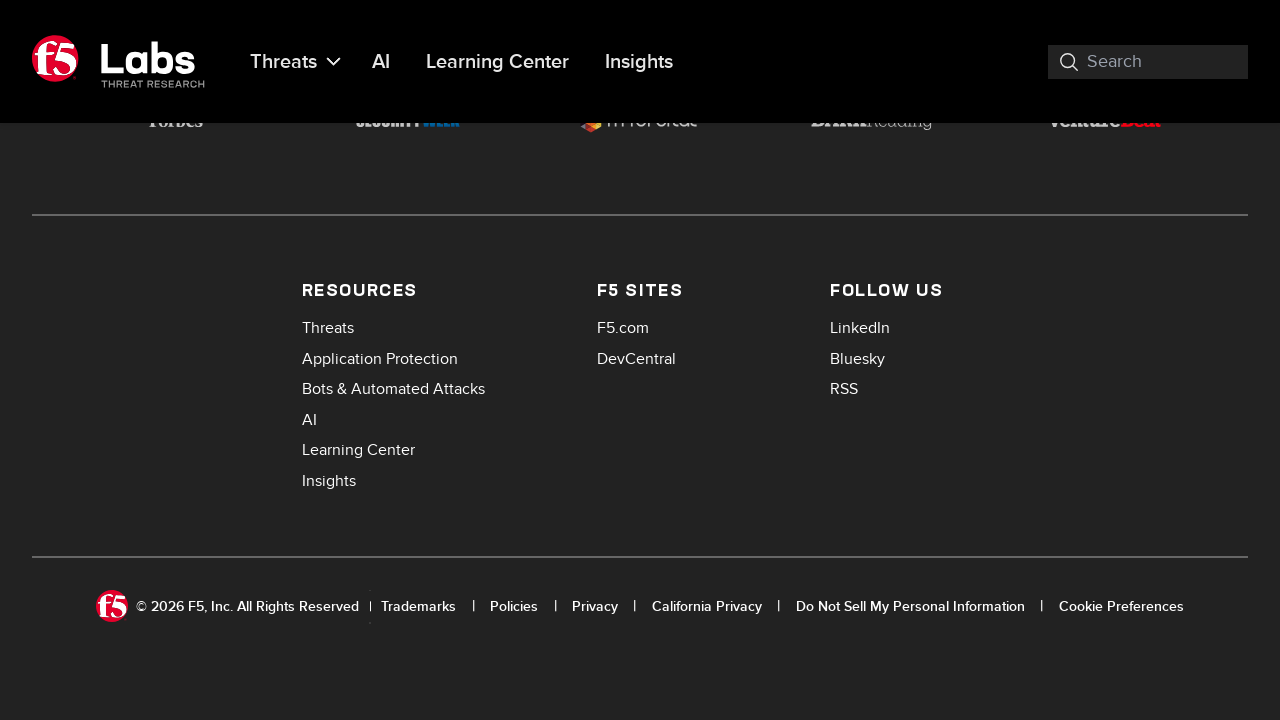